Tests a registration form by filling required fields (first name, last name, email, and city) and submitting, then verifies successful registration message.

Starting URL: http://suninjuly.github.io/registration1.html

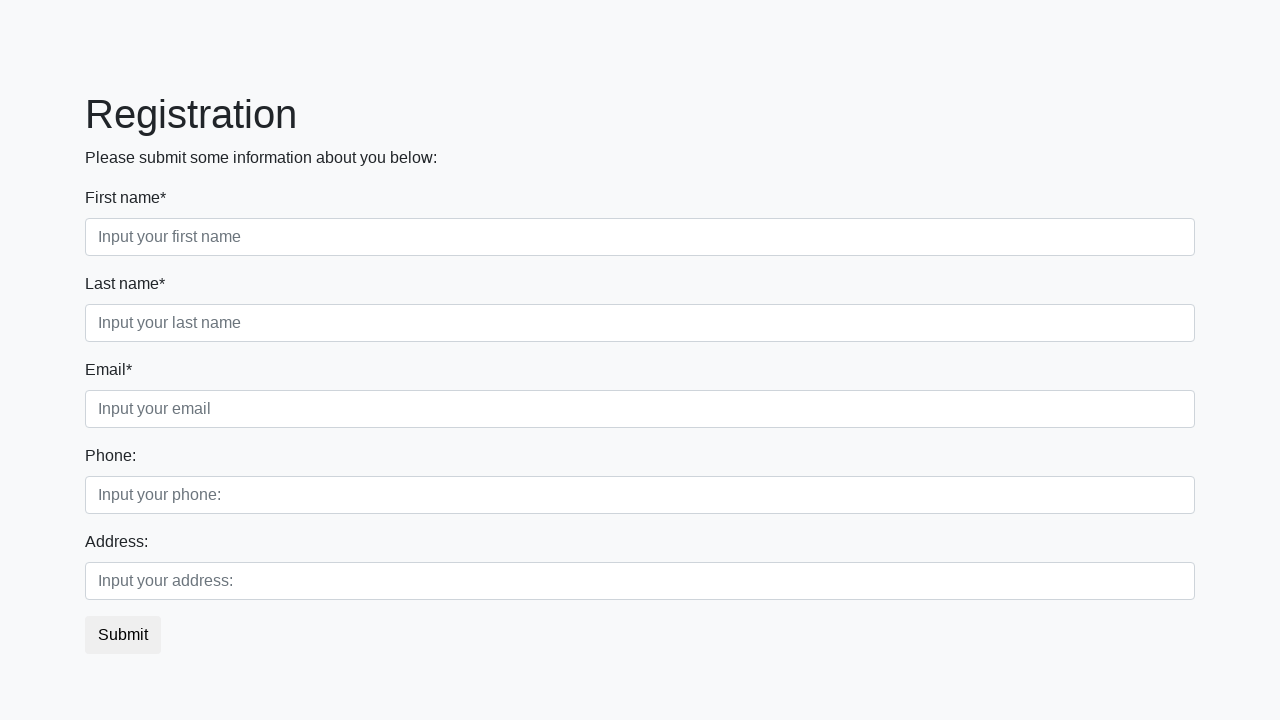

Filled first name field with 'Ivan' on input.first[required]
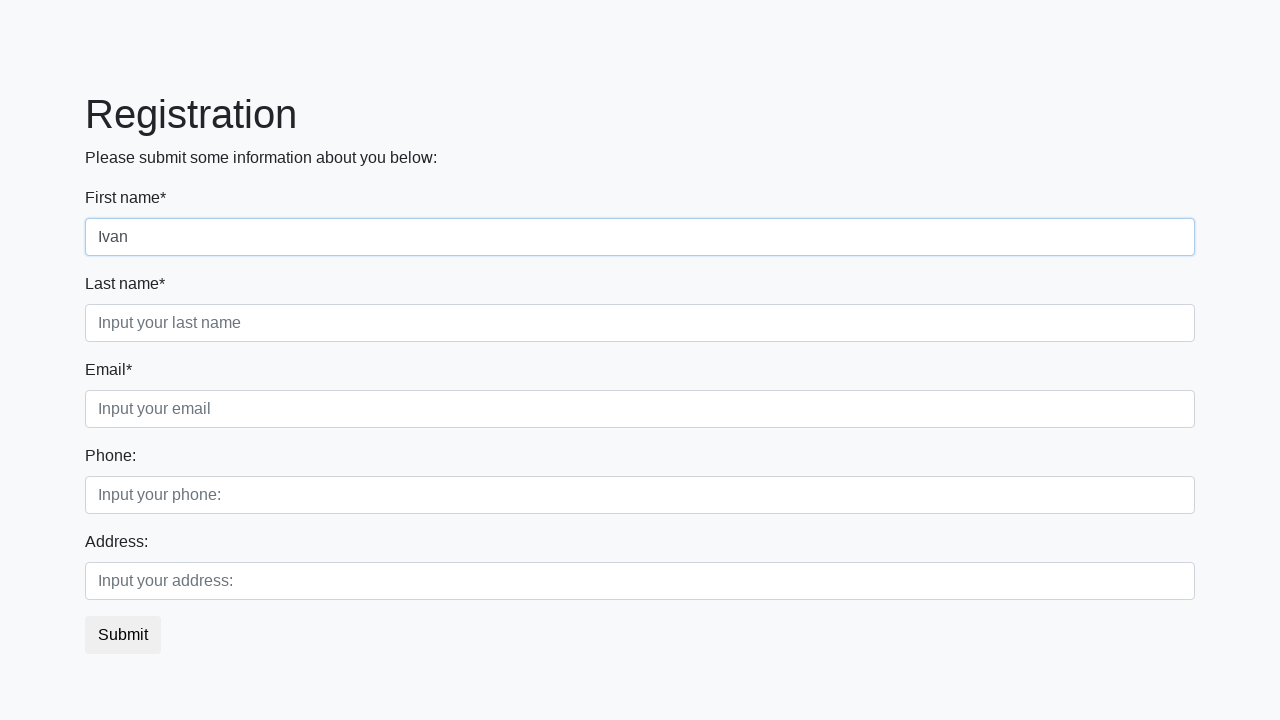

Filled last name field with 'Ivanov' on input.second[required]
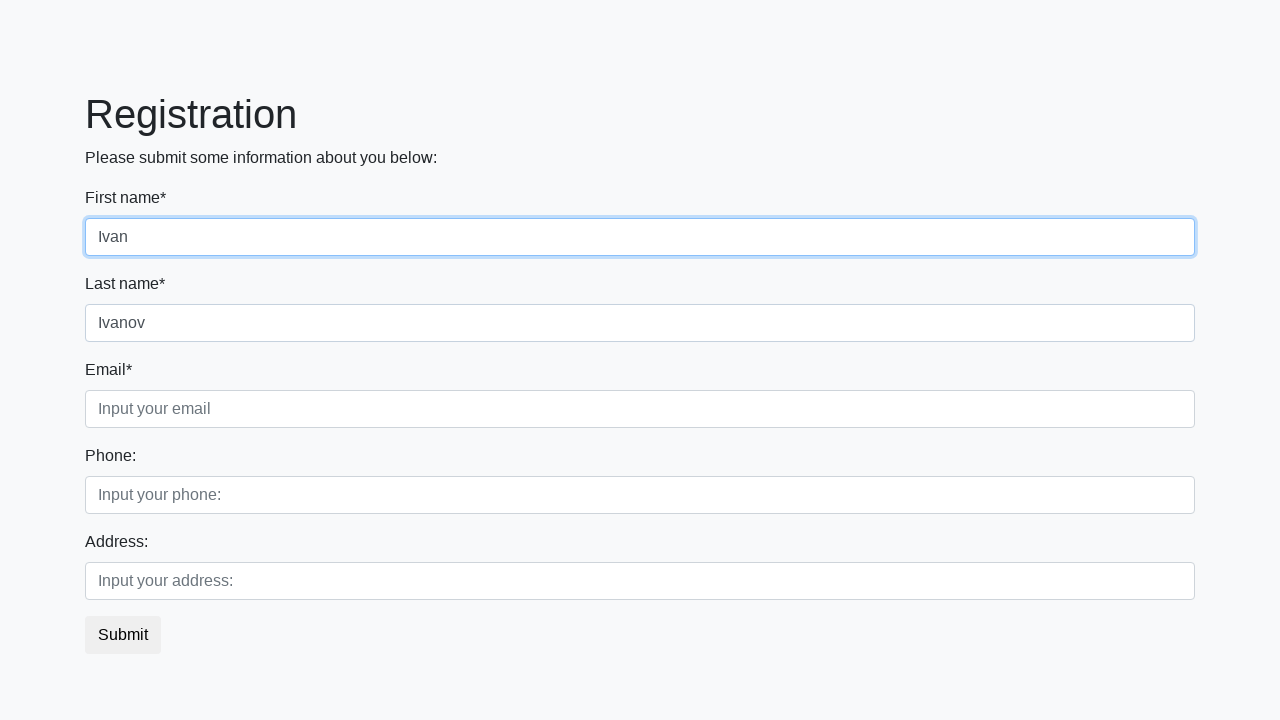

Filled email field with 'JJJ@gmail.com' on input.third[required]
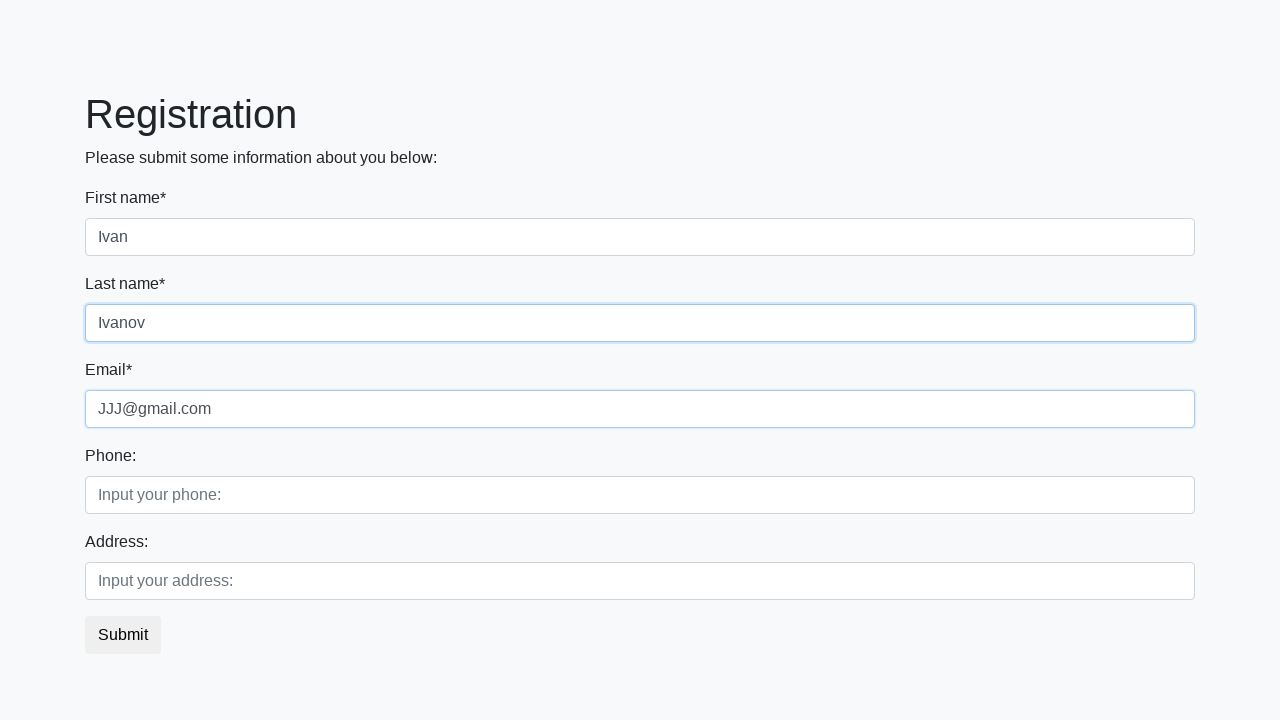

Filled city field with 'Ivanov mayami' on input.second[required] >> nth=0
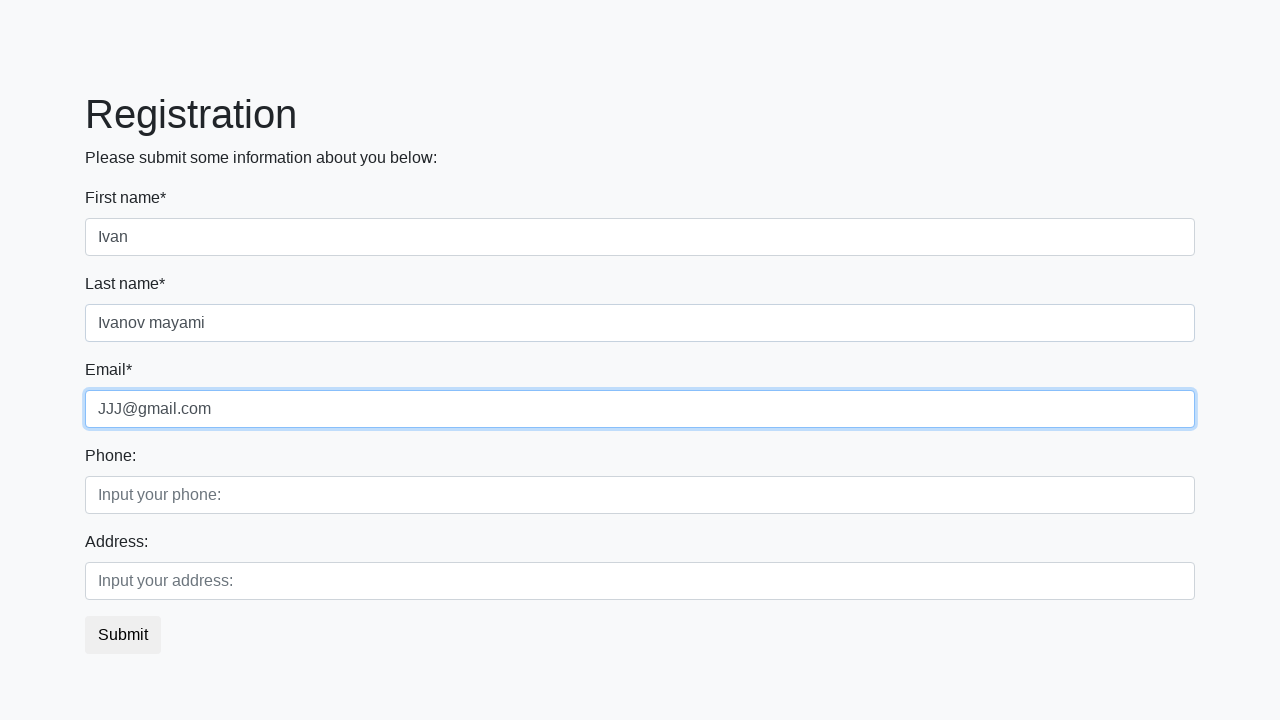

Clicked submit button to register at (123, 635) on button.btn
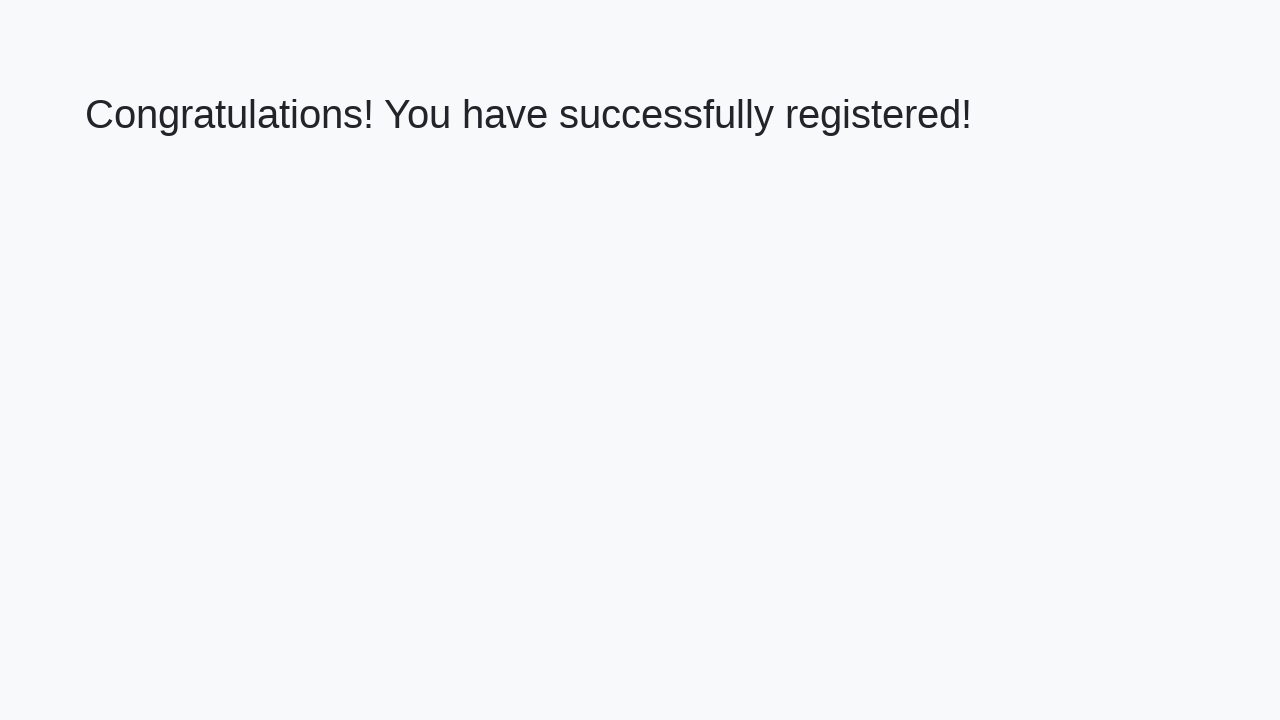

Registration success message appeared
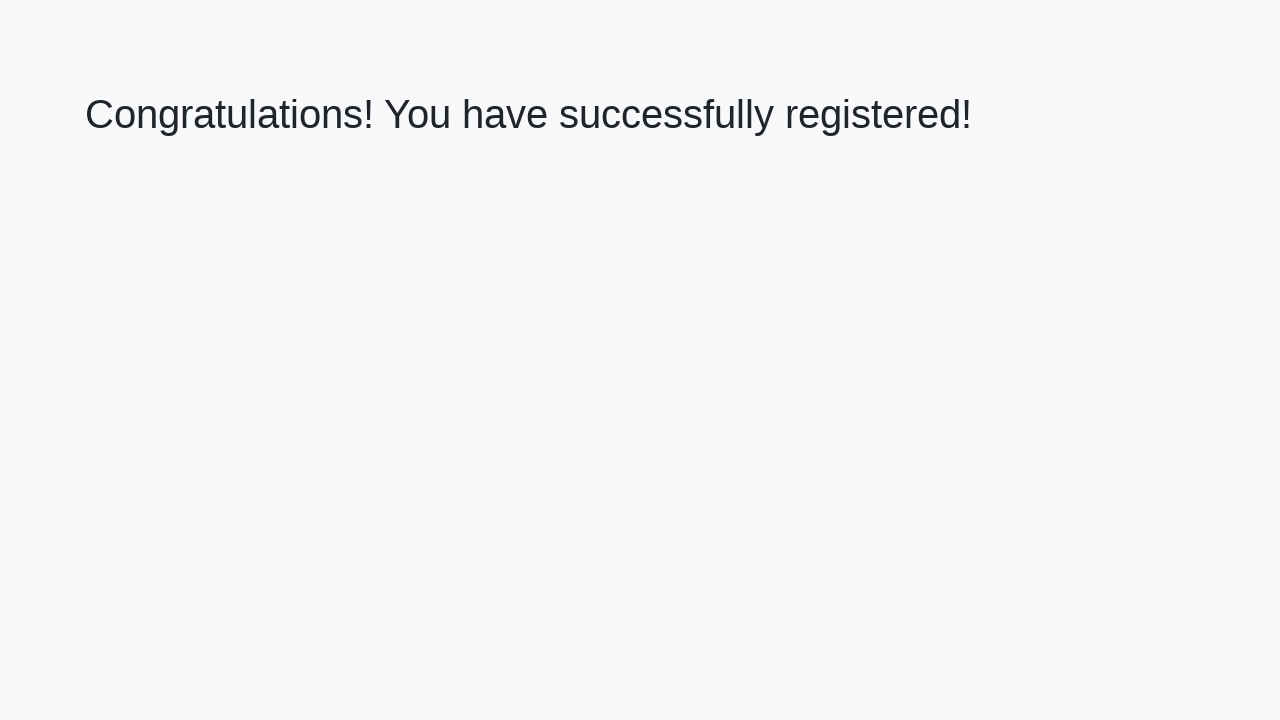

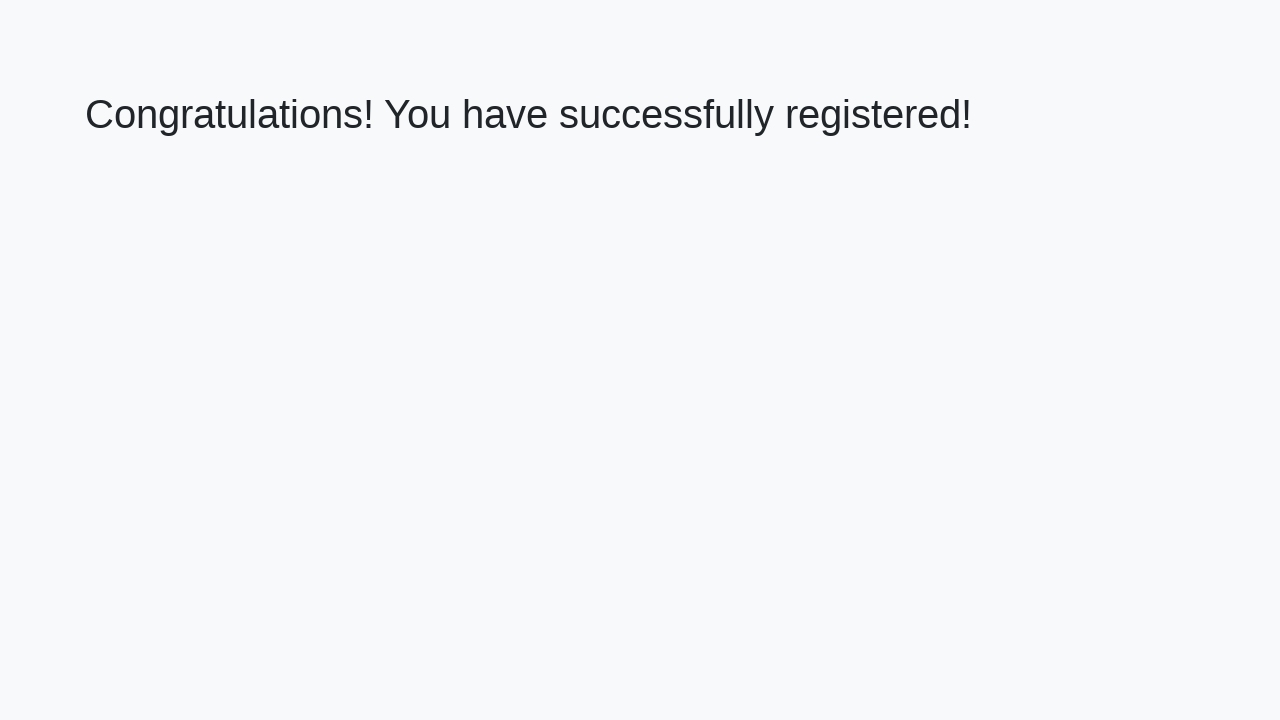